Navigates to Vietnam National University website and locates all image elements on the page

Starting URL: http://vnu.edu.vn

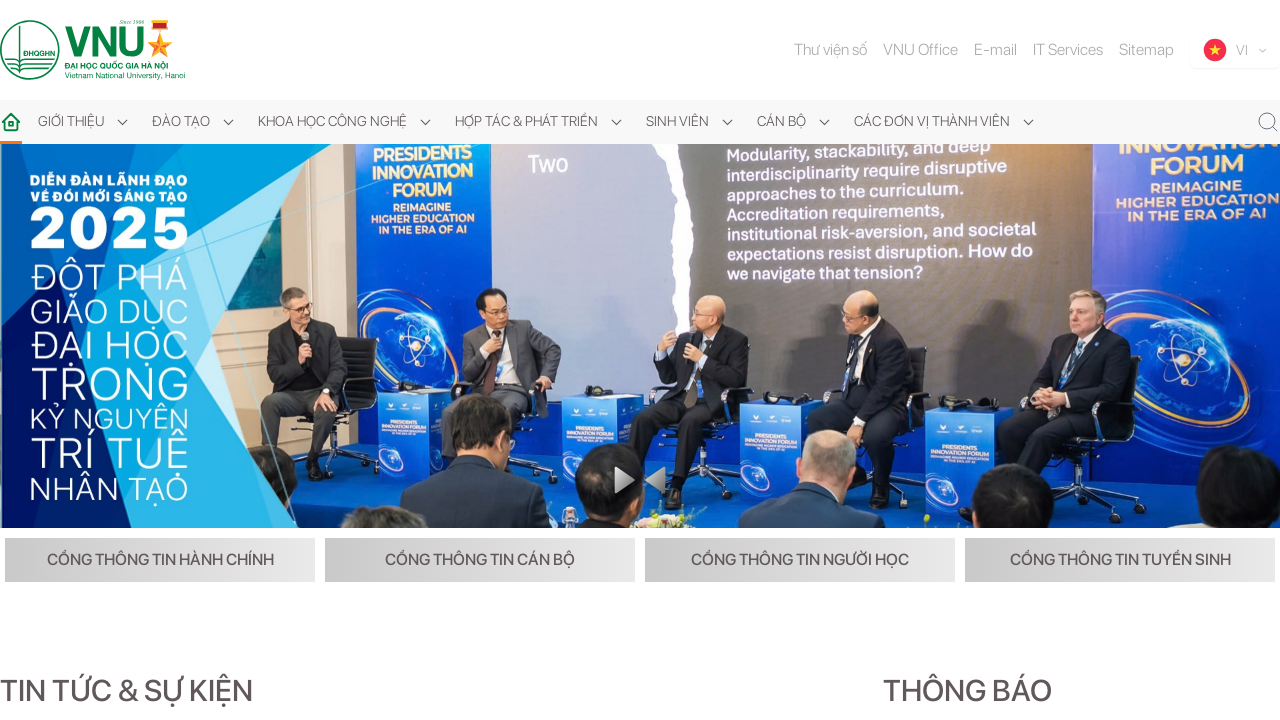

Waited for page to load with networkidle state on Vietnam National University website
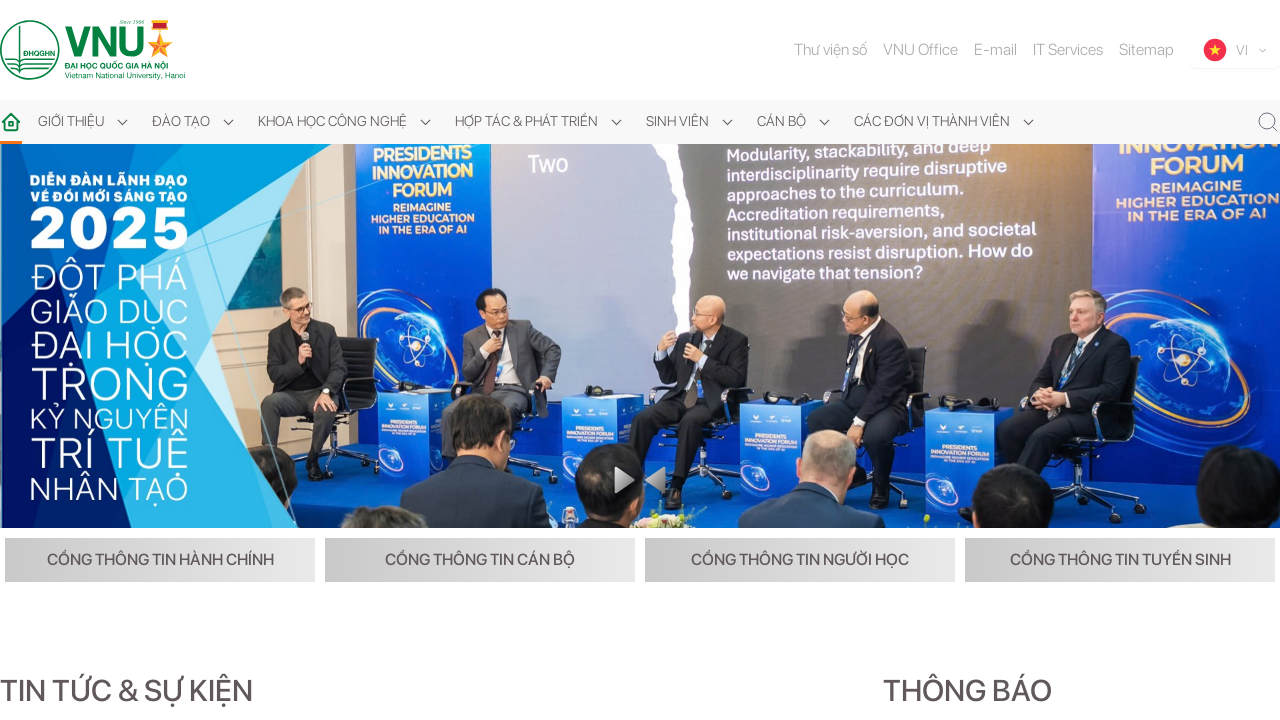

Located all image elements on the page - found 110 images
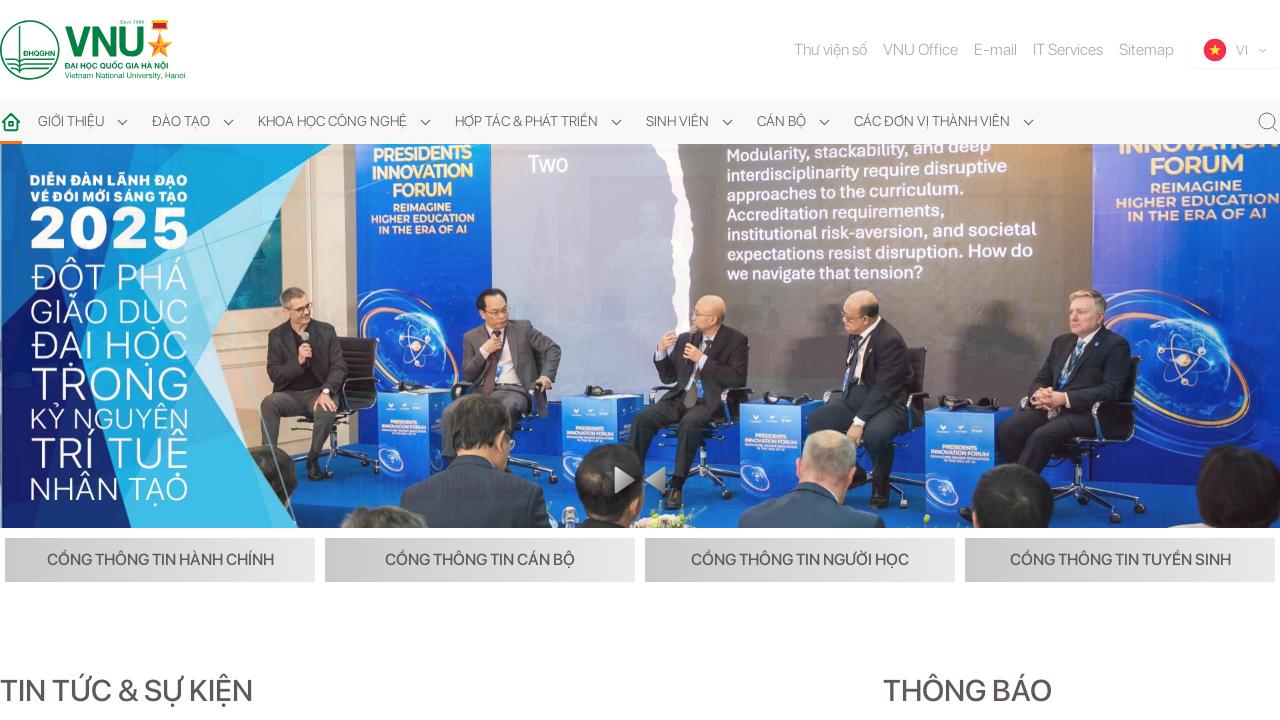

Verified that images are present on the page
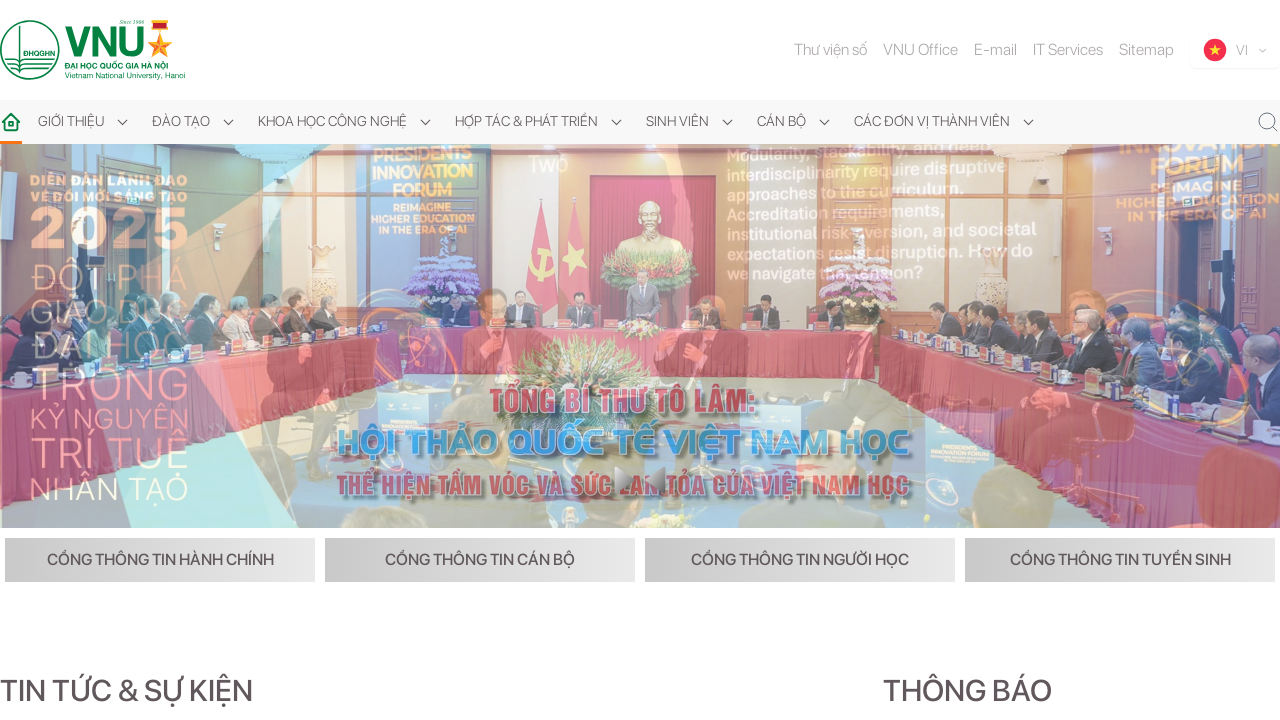

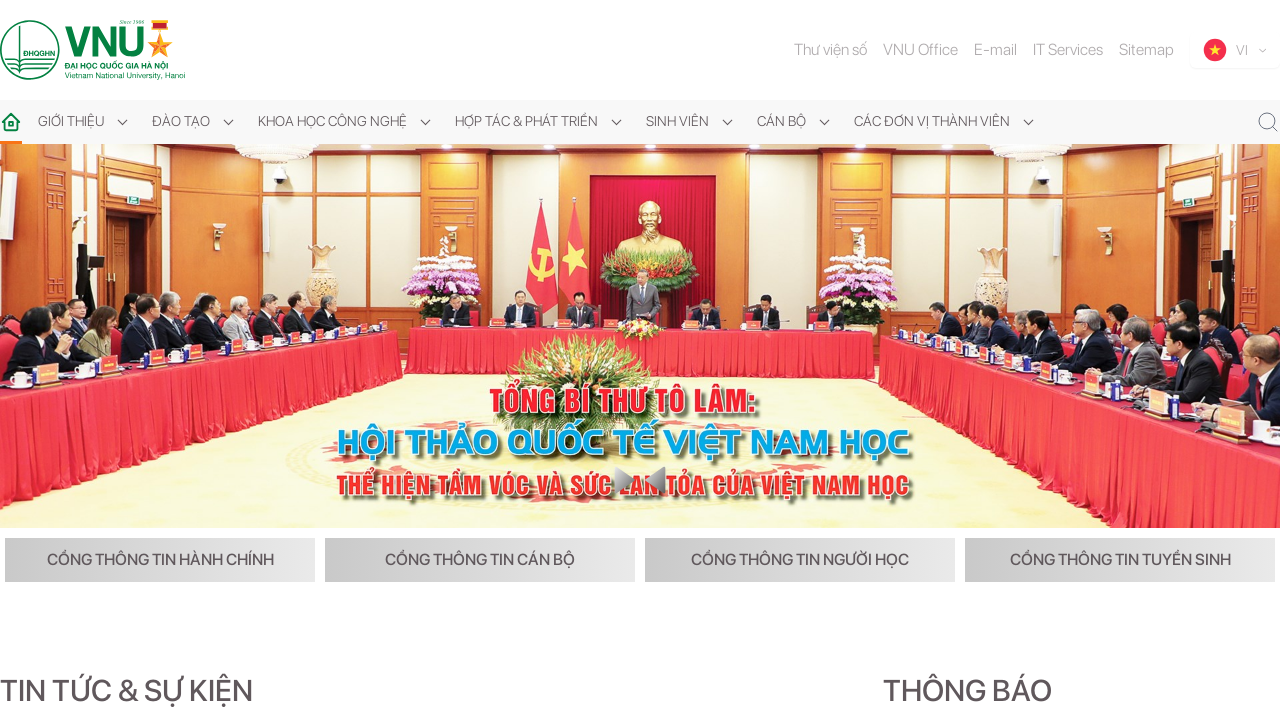